Tests drag and drop functionality by dragging an element from source to target location and verifying the drop was successful

Starting URL: https://testautomationpractice.blogspot.com/

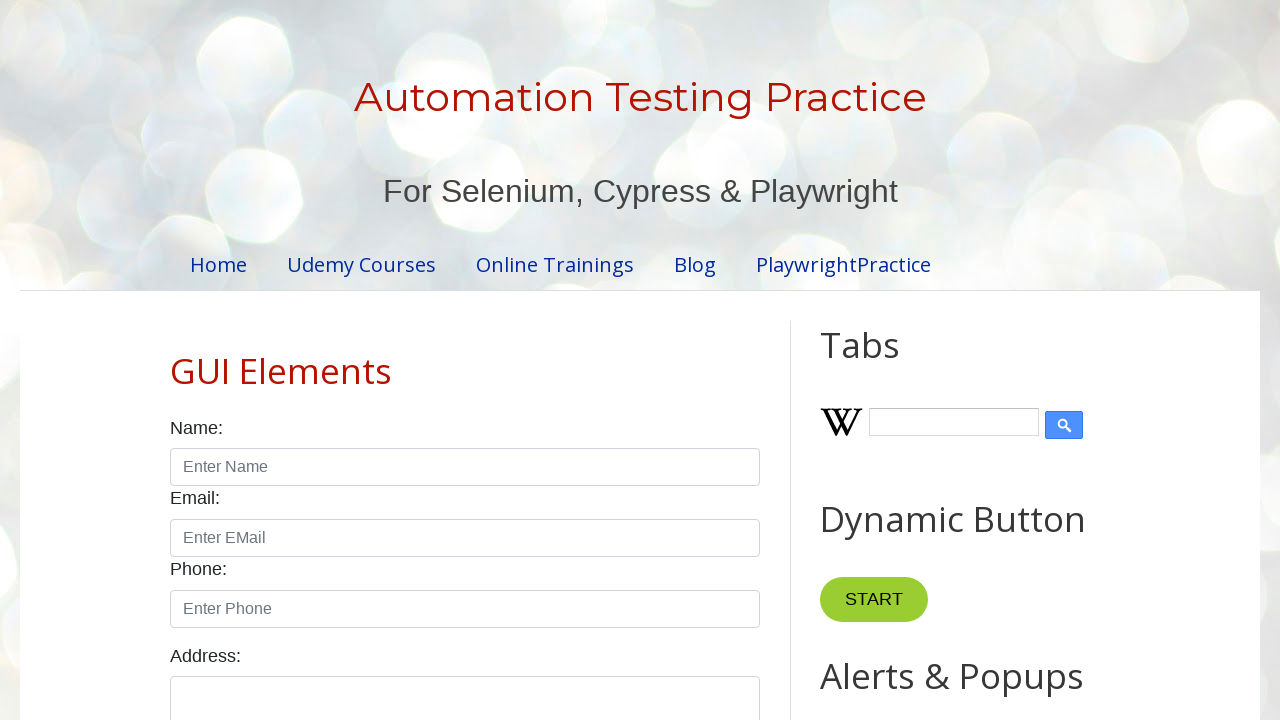

Located draggable source element
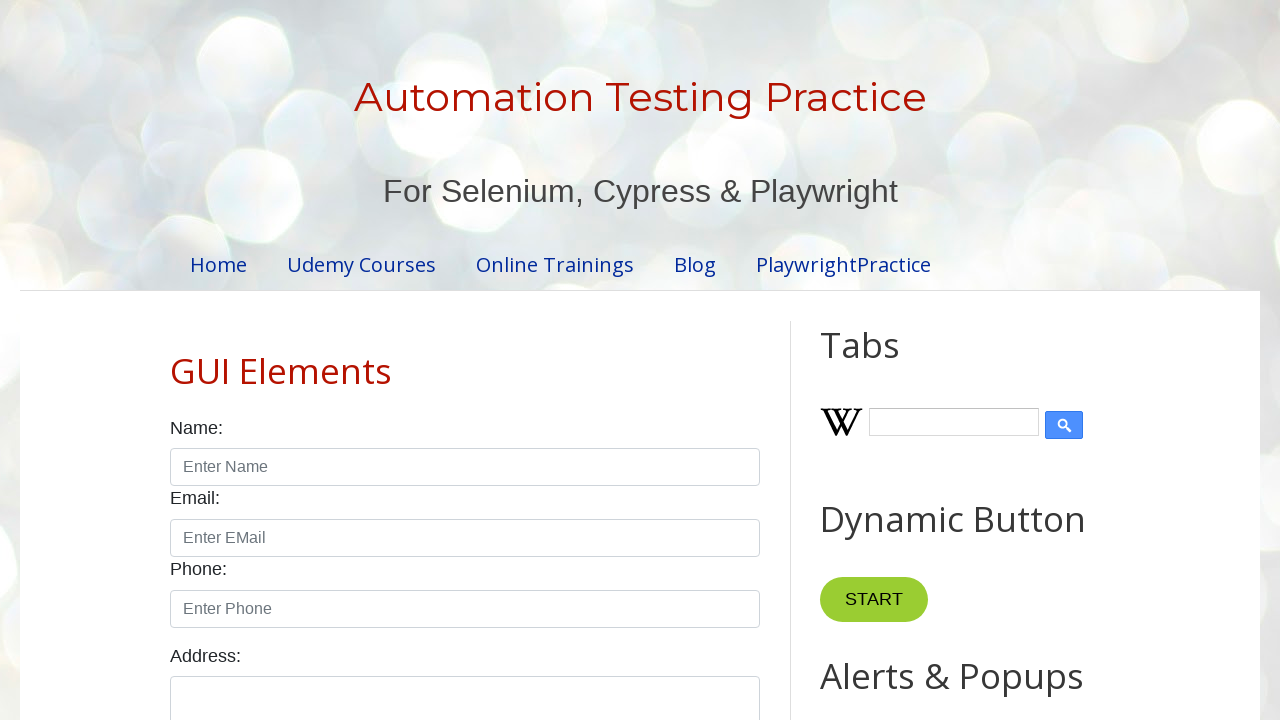

Located drop target element
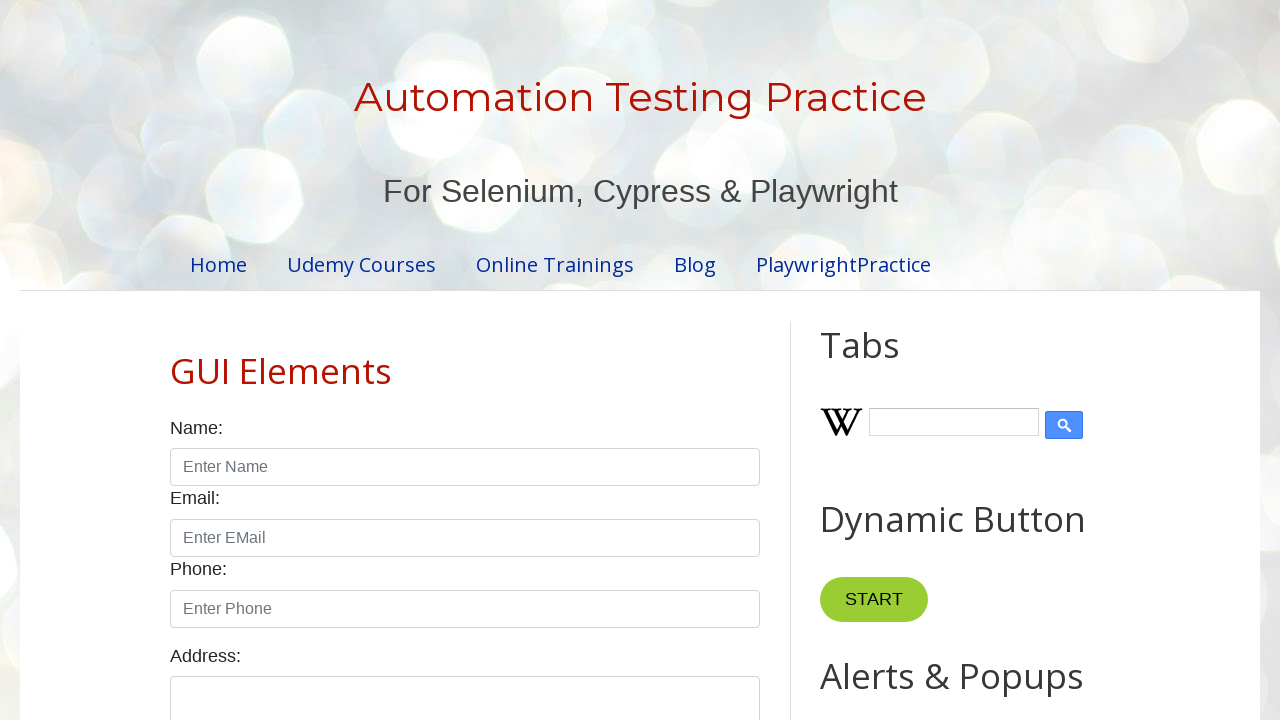

Performed drag and drop from source to target at (1015, 386)
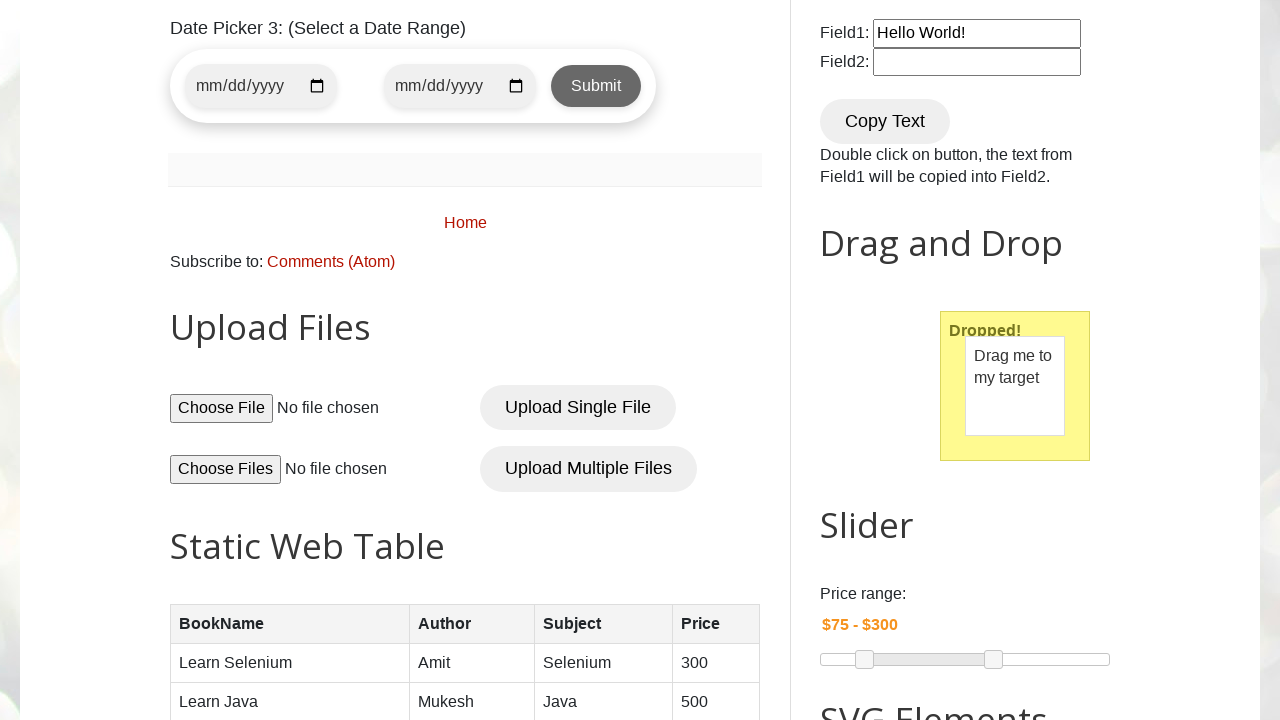

Retrieved dropped text confirmation
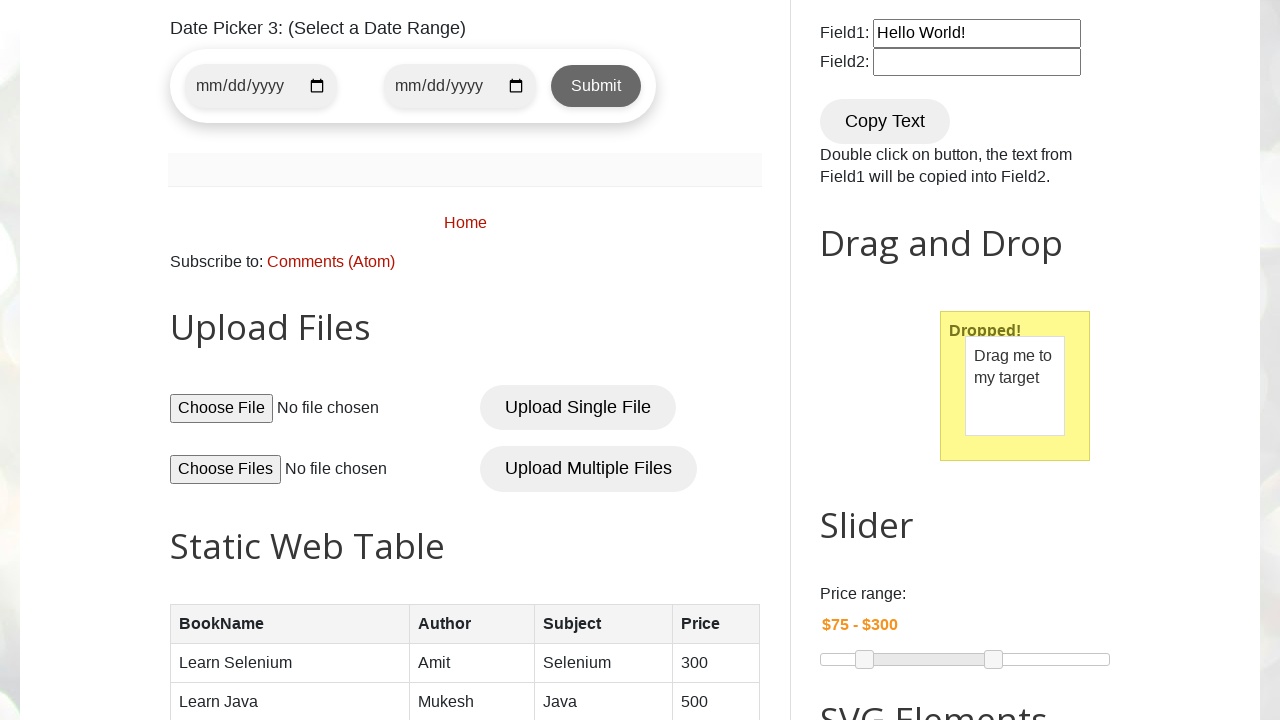

Printed dropped text confirmation
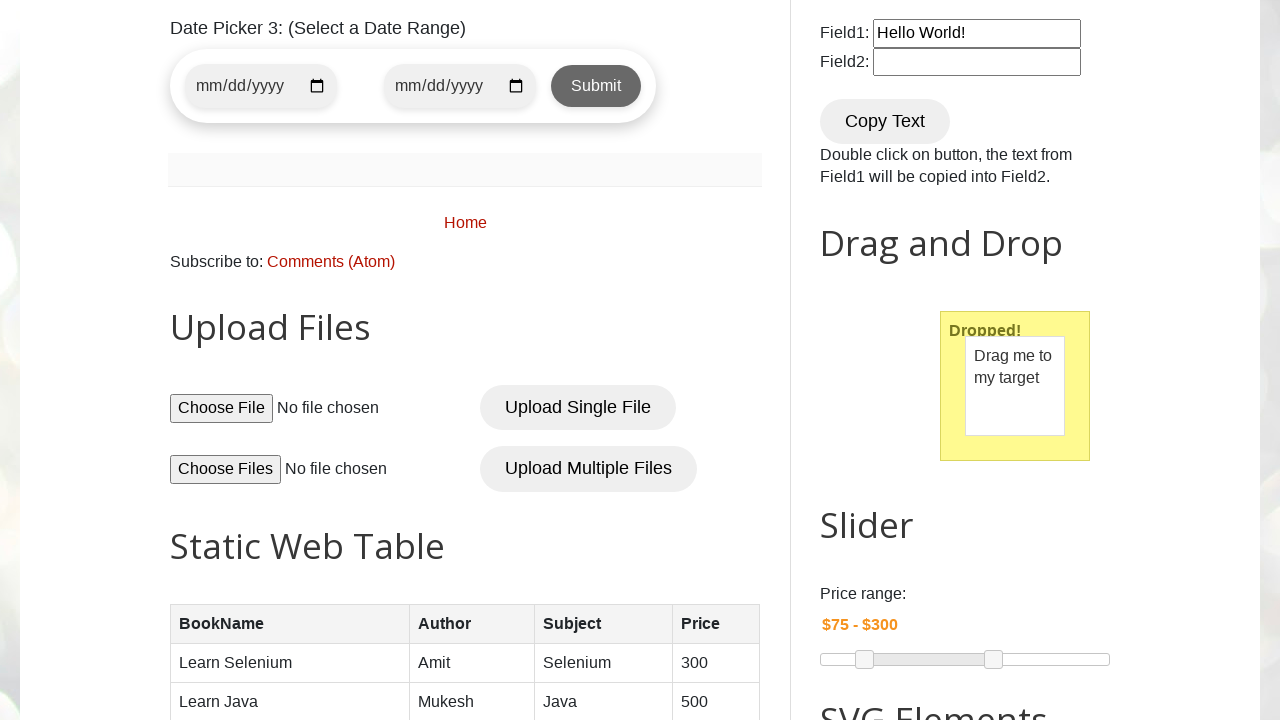

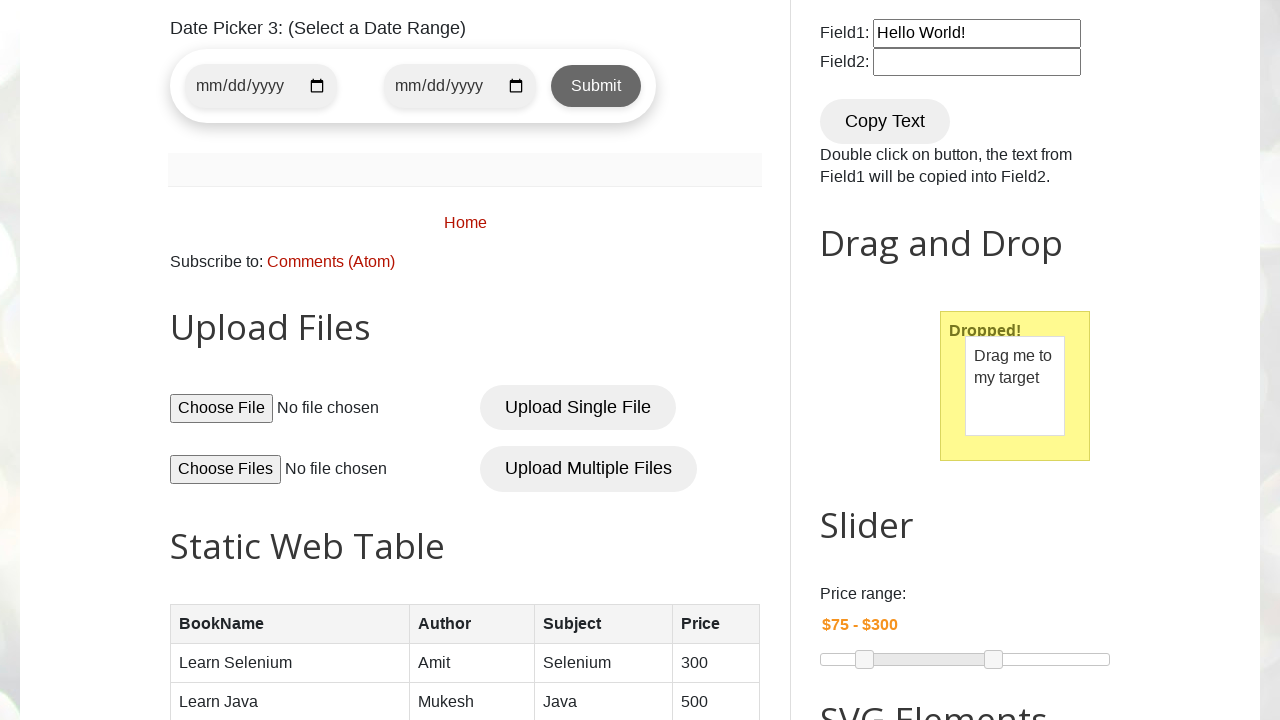